Tests various wait conditions on a demo page by clicking buttons and verifying element visibility, invisibility, clickability, and text changes

Starting URL: https://www.leafground.com/waits.xhtml

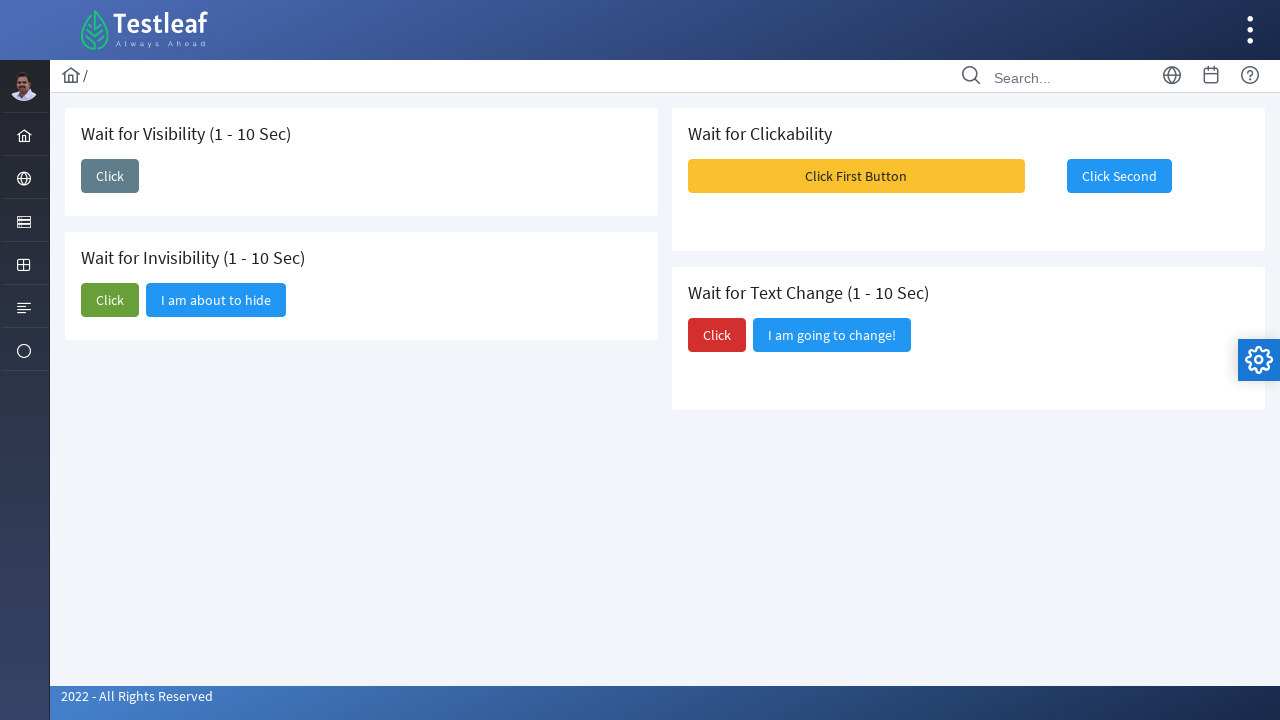

Clicked first button to test visibility wait at (110, 176) on xpath=(//span[@class='ui-button-text ui-c'])[1]
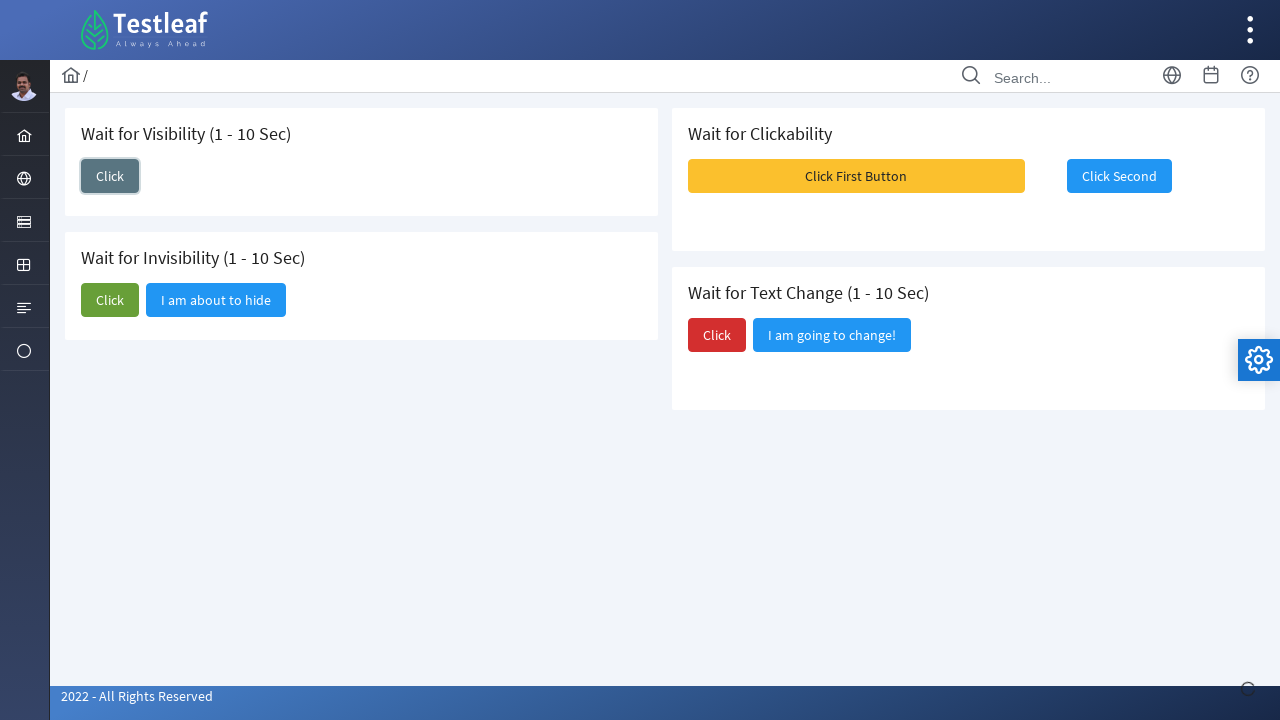

Waited for 'I am here' text to become visible
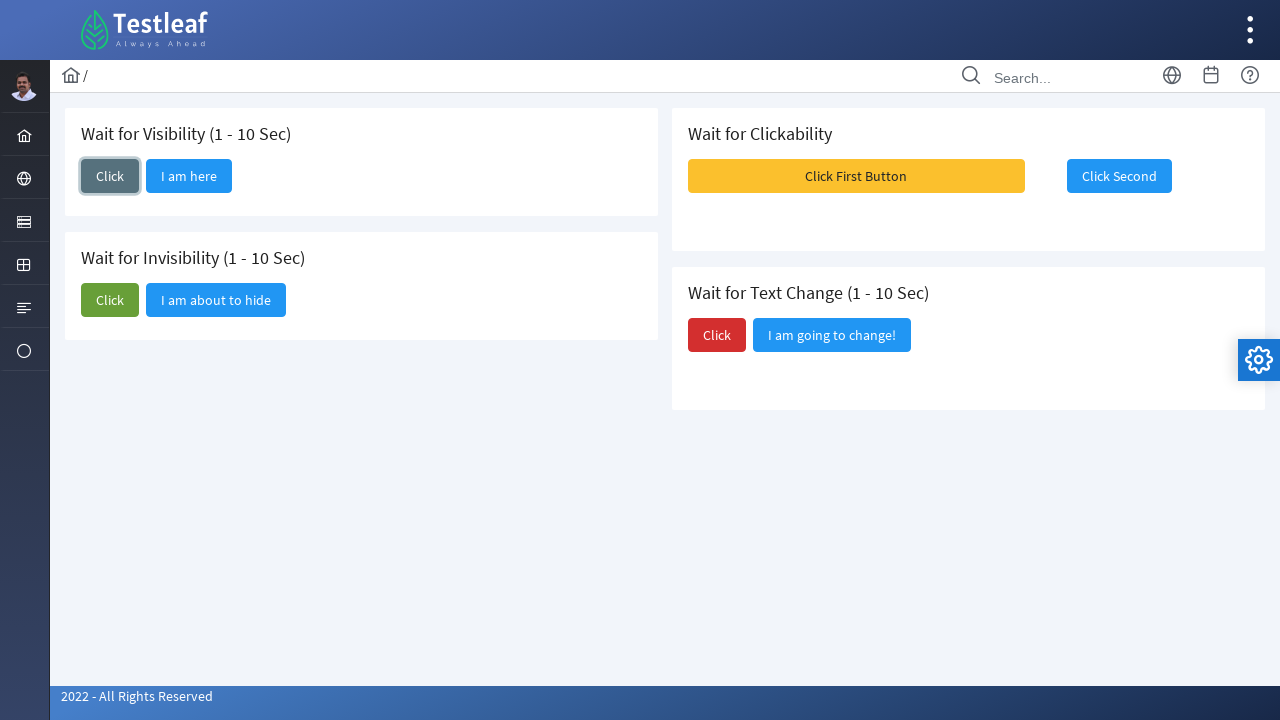

Clicked second button to test invisibility wait at (110, 300) on xpath=(//span[text()='Click'])[2]
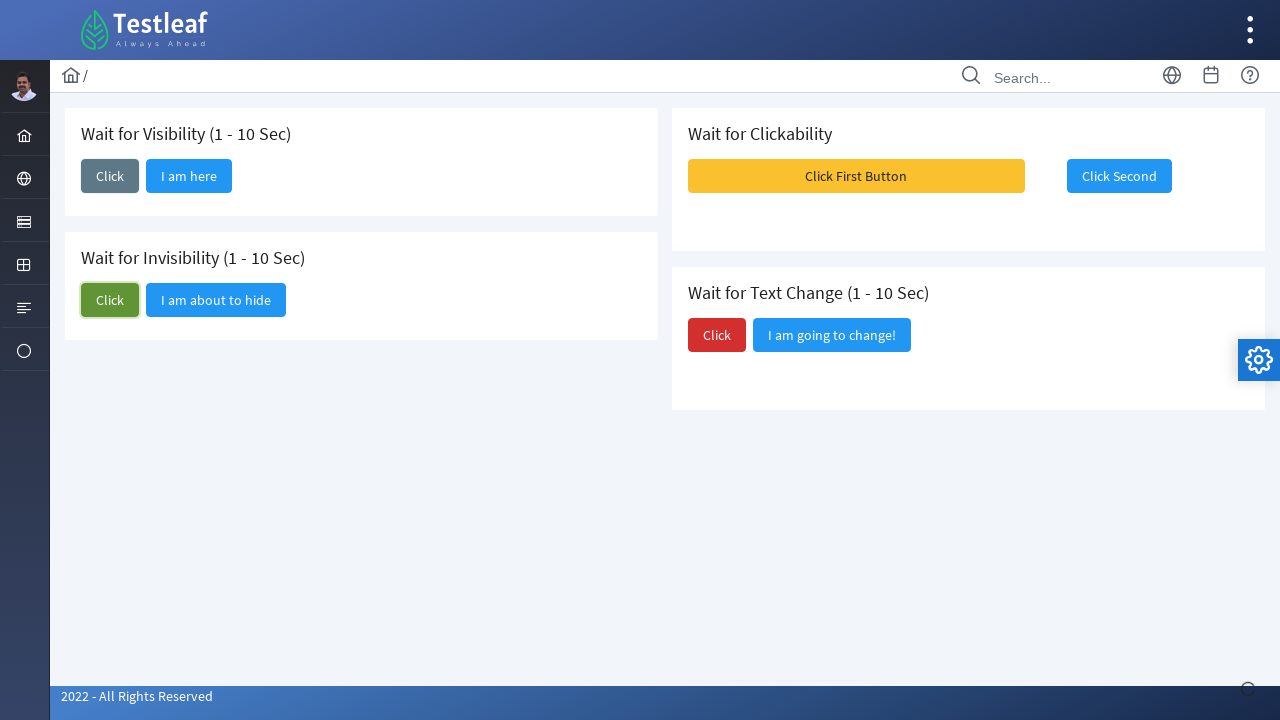

Waited for 'I am about to hide' text to become invisible
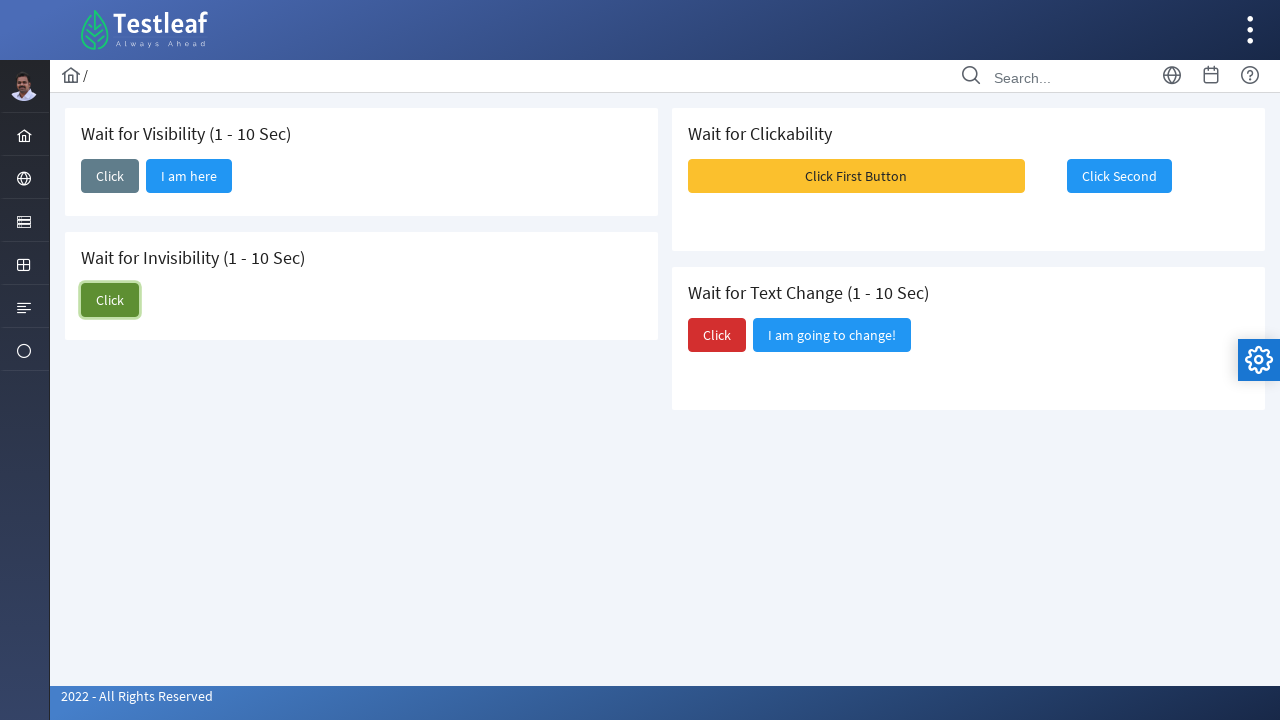

Clicked button to test element clickability at (856, 176) on xpath=//span[text()='Click First Button']
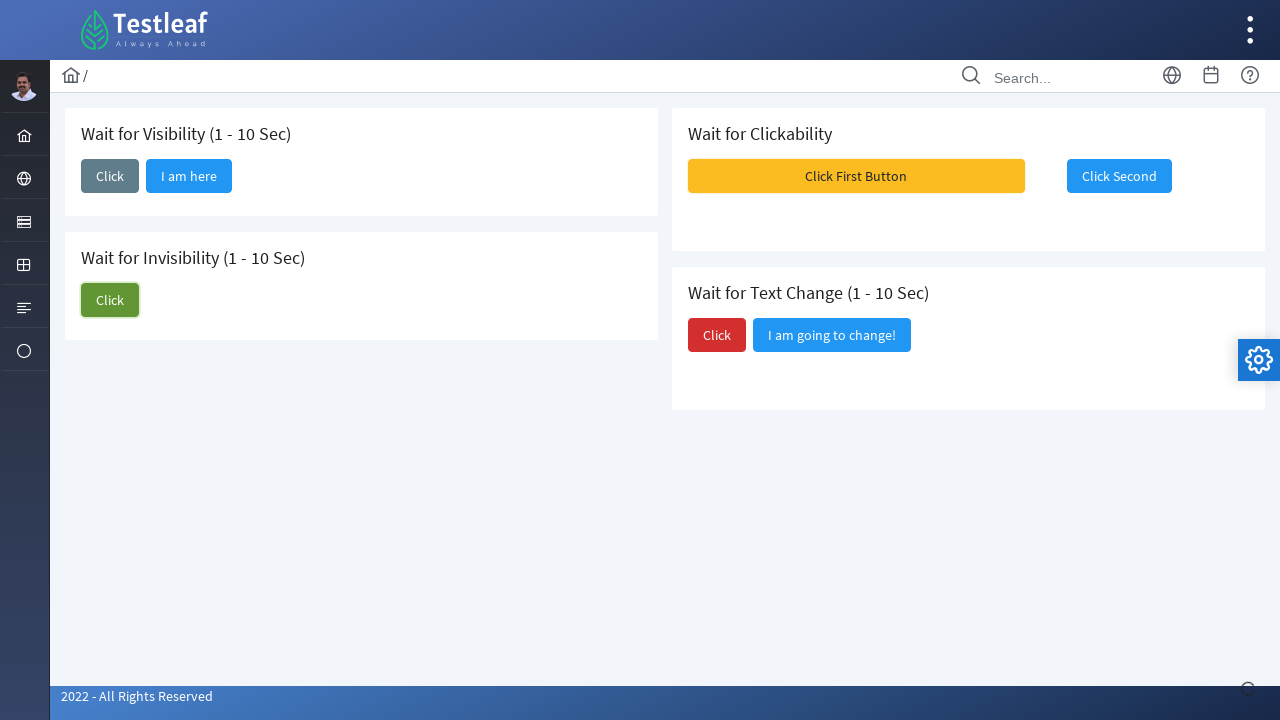

Waited for 'Click Second' button to become clickable
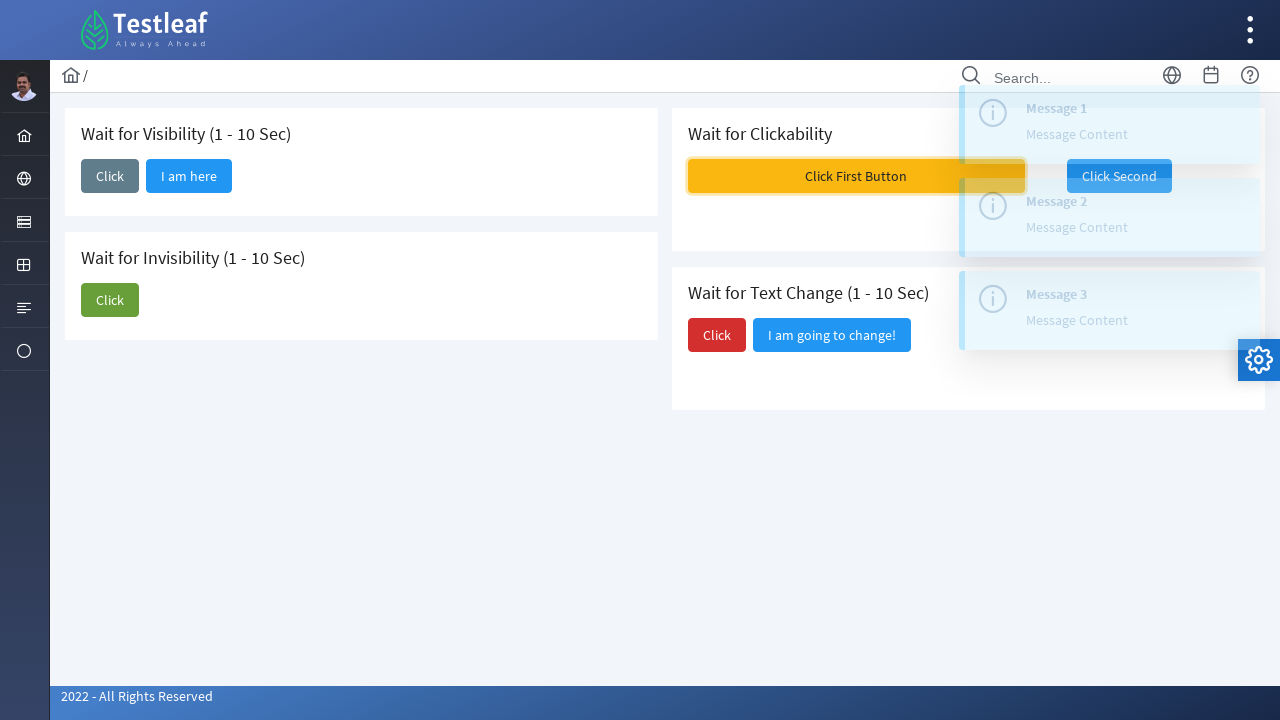

Clicked third button to test text change at (717, 335) on xpath=(//span[text()='Click'])[3]
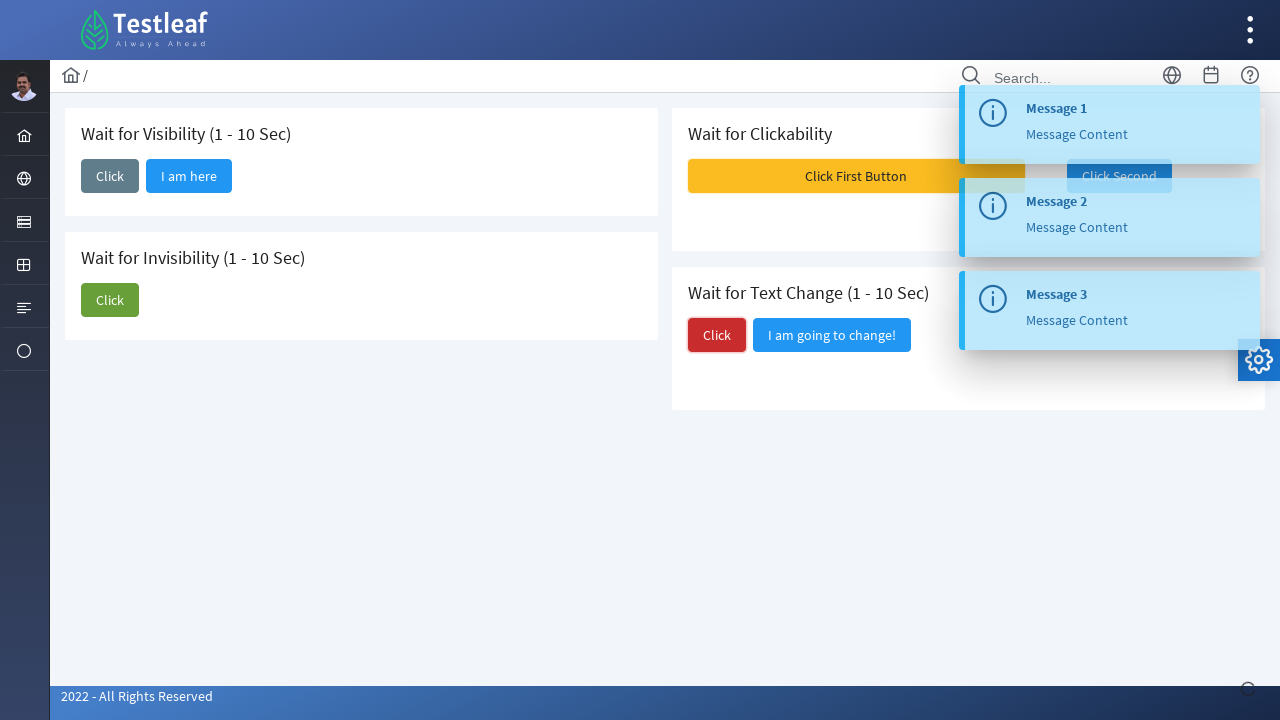

Waited for text to change to 'Did you notice?'
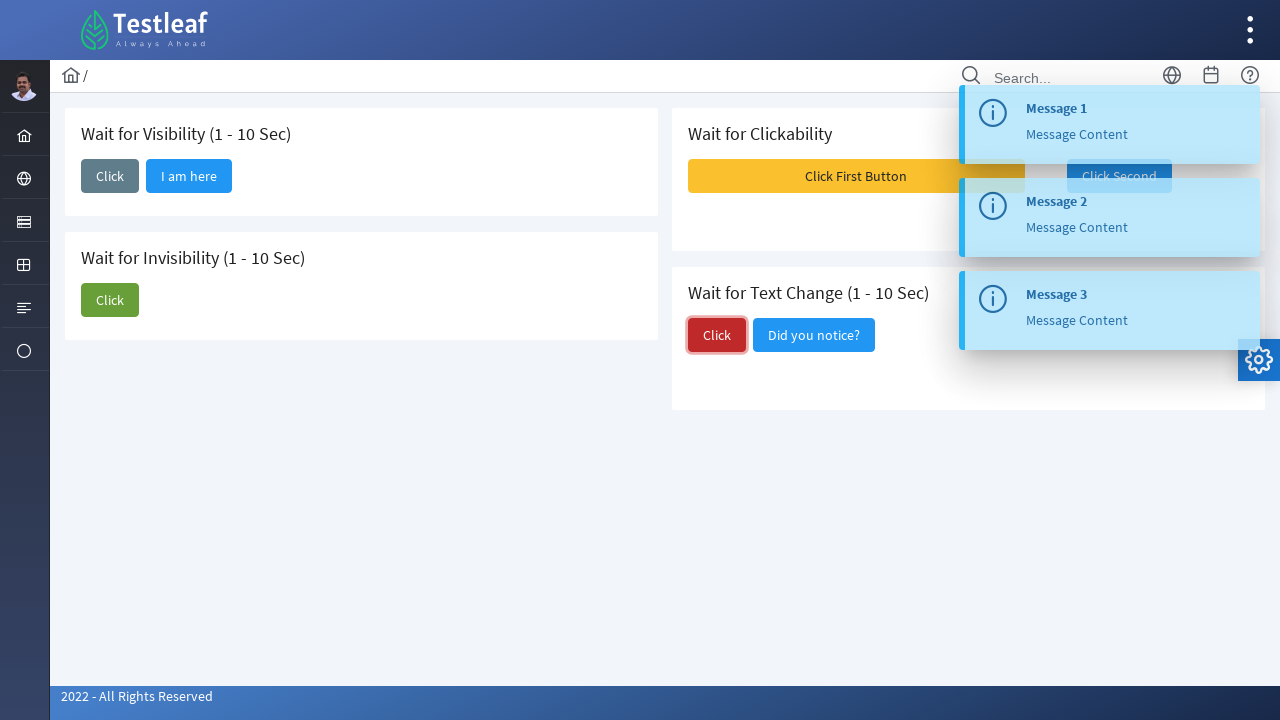

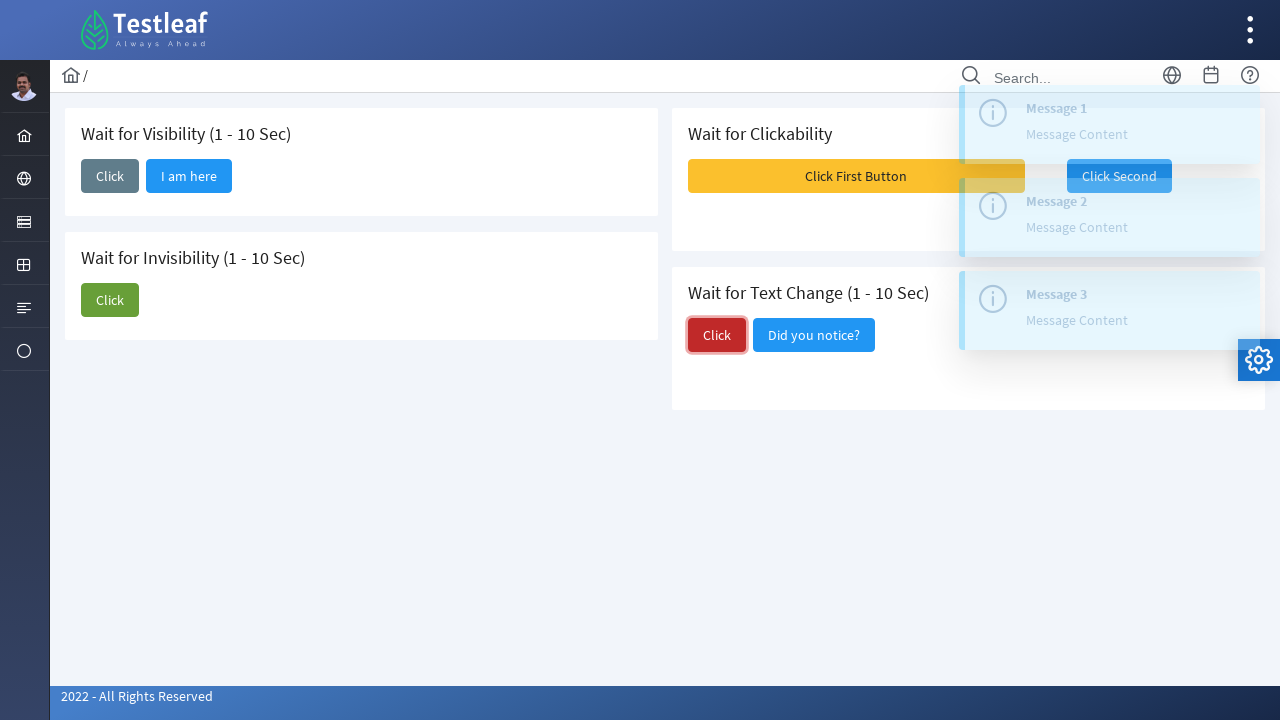